Tests multi-select dropdown functionality by selecting multiple color options (Blue, Red, Yellow) from a dropdown menu

Starting URL: https://testautomationpractice.blogspot.com/

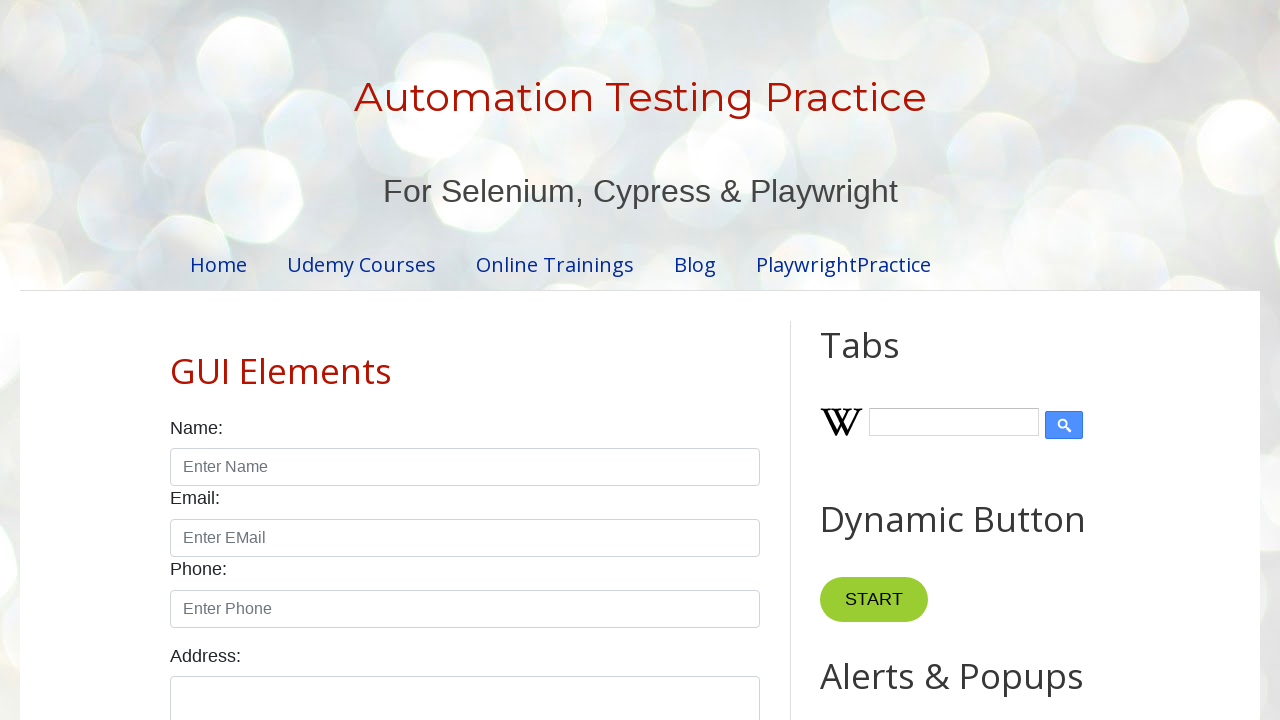

Navigated to test automation practice website
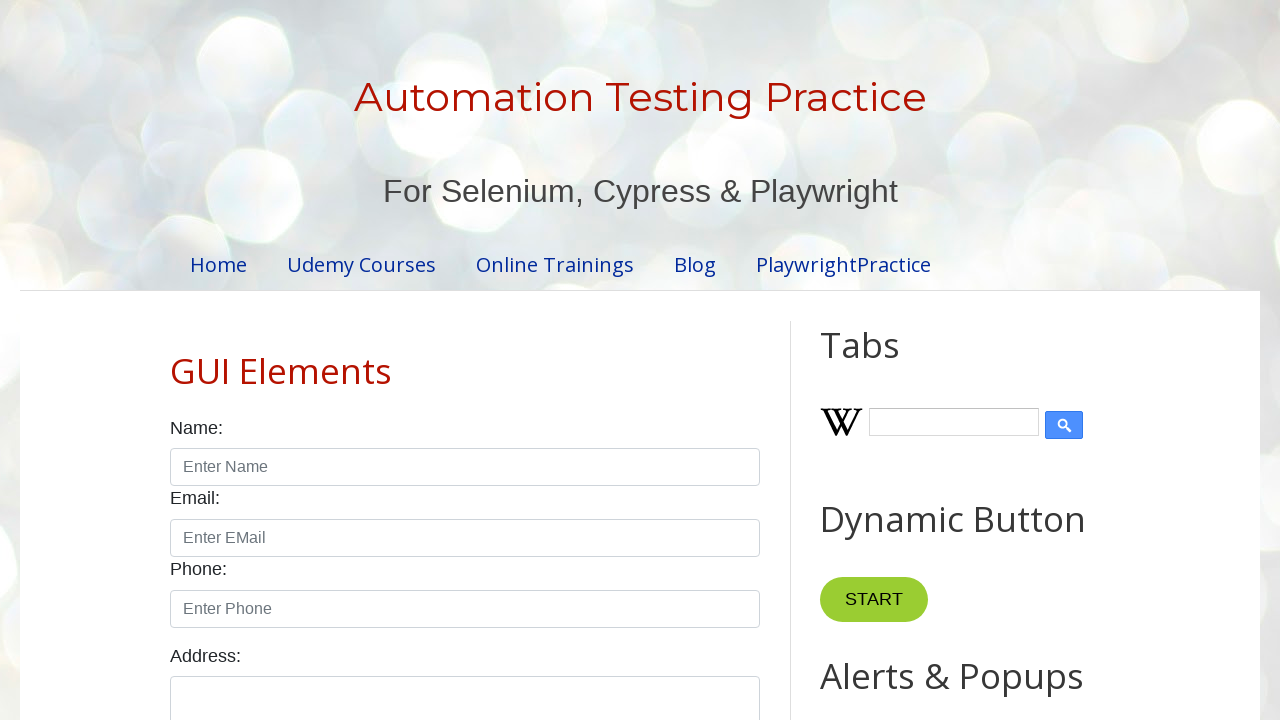

Selected multiple color options (Blue, Red, Yellow) from dropdown on #colors
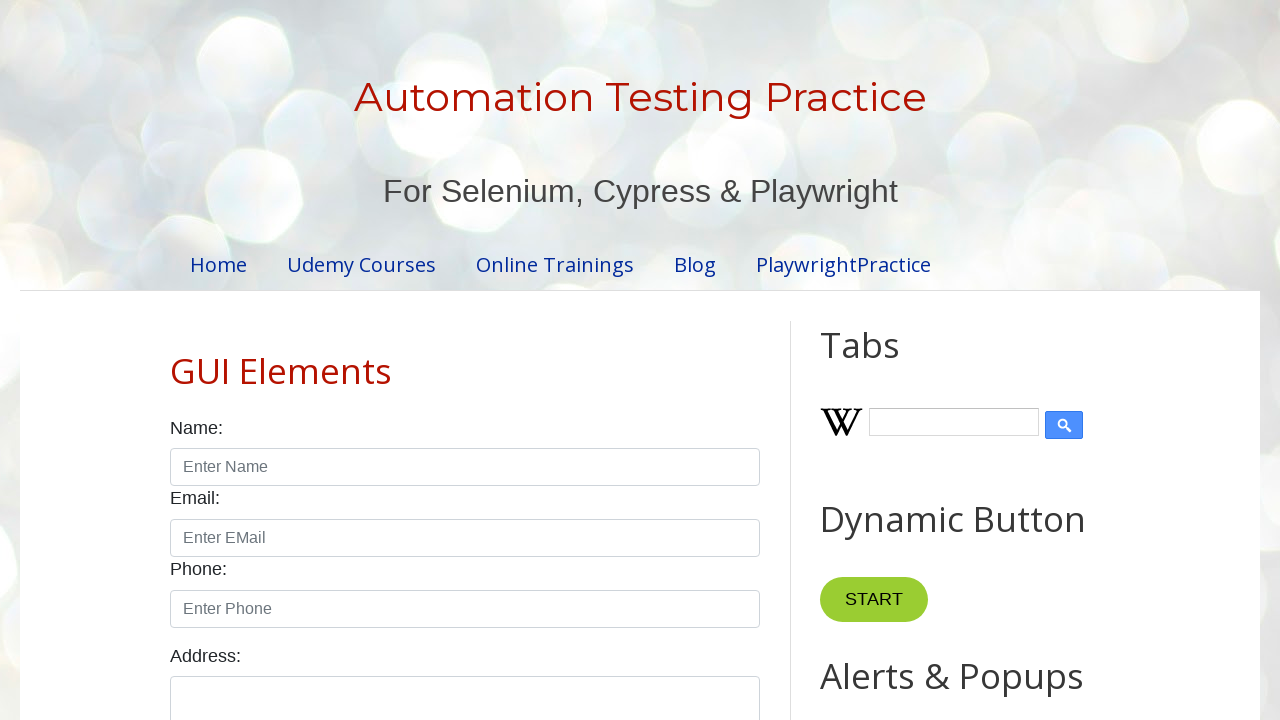

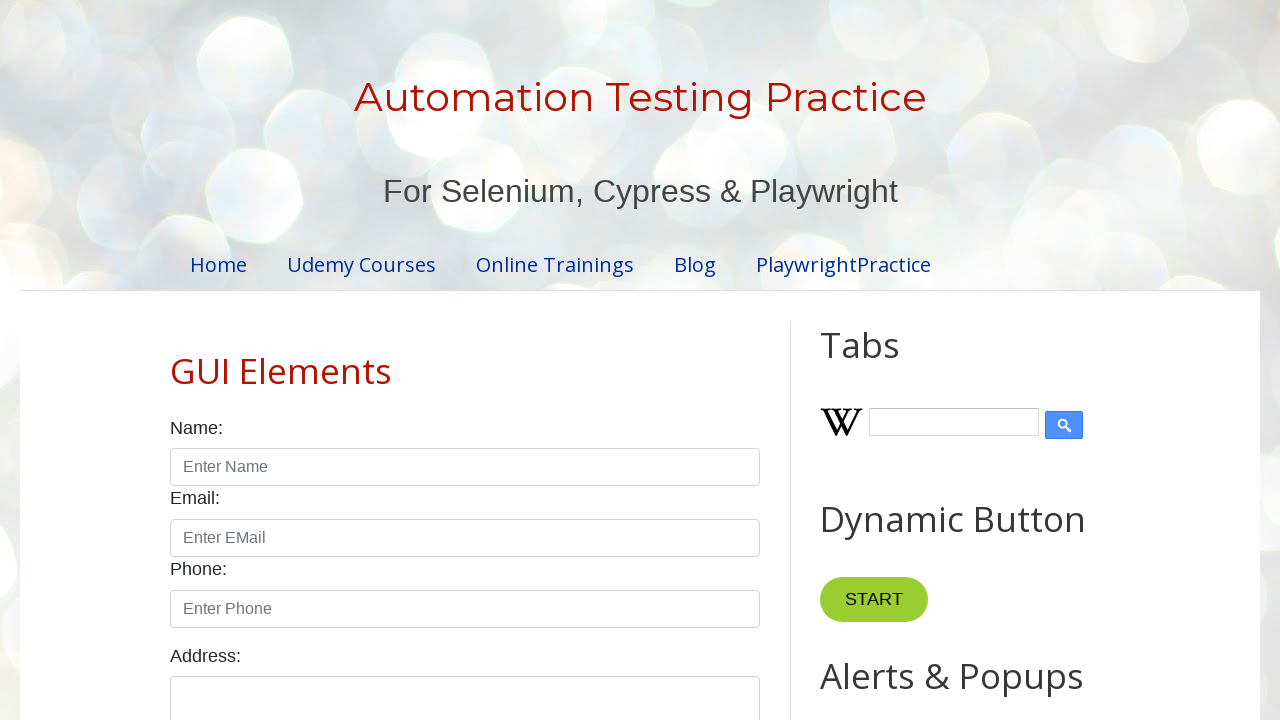